Navigates to W3Schools HTML tables tutorial page and verifies that the example table with customer data is present and contains data rows.

Starting URL: https://www.w3schools.com/html/html_tables.asp

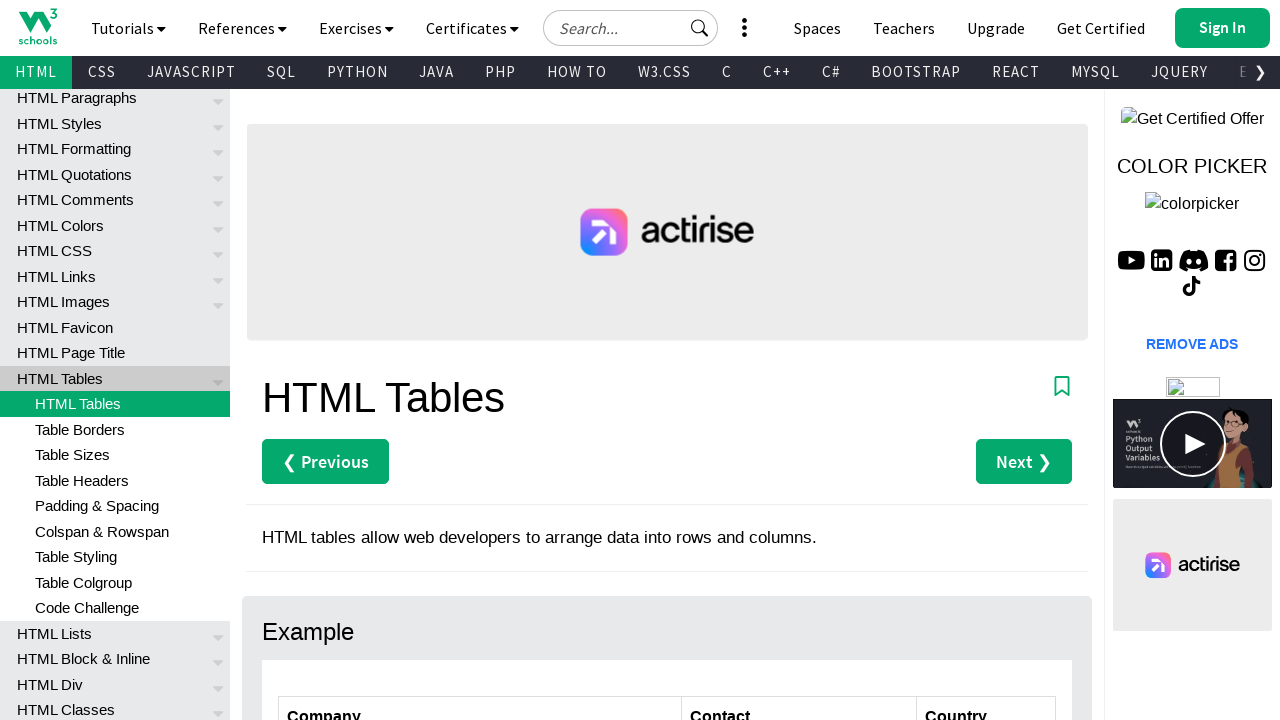

Navigated to W3Schools HTML tables tutorial page
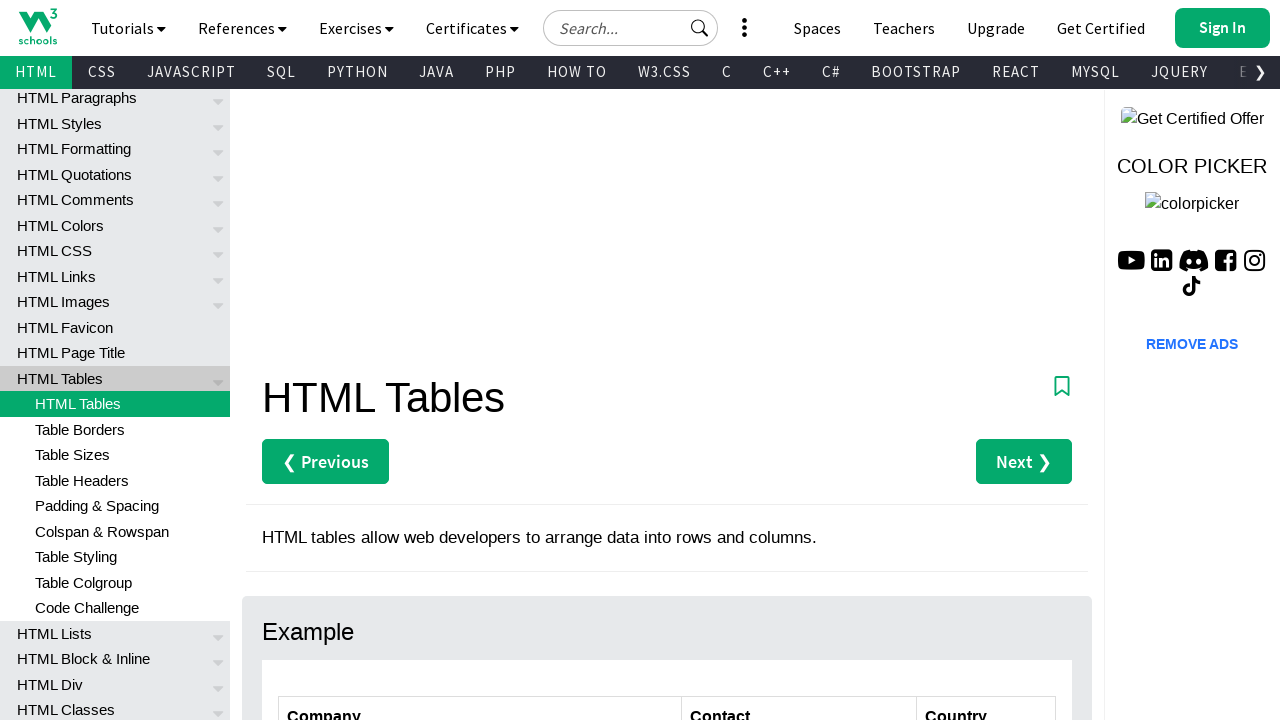

Customers table is visible on the page
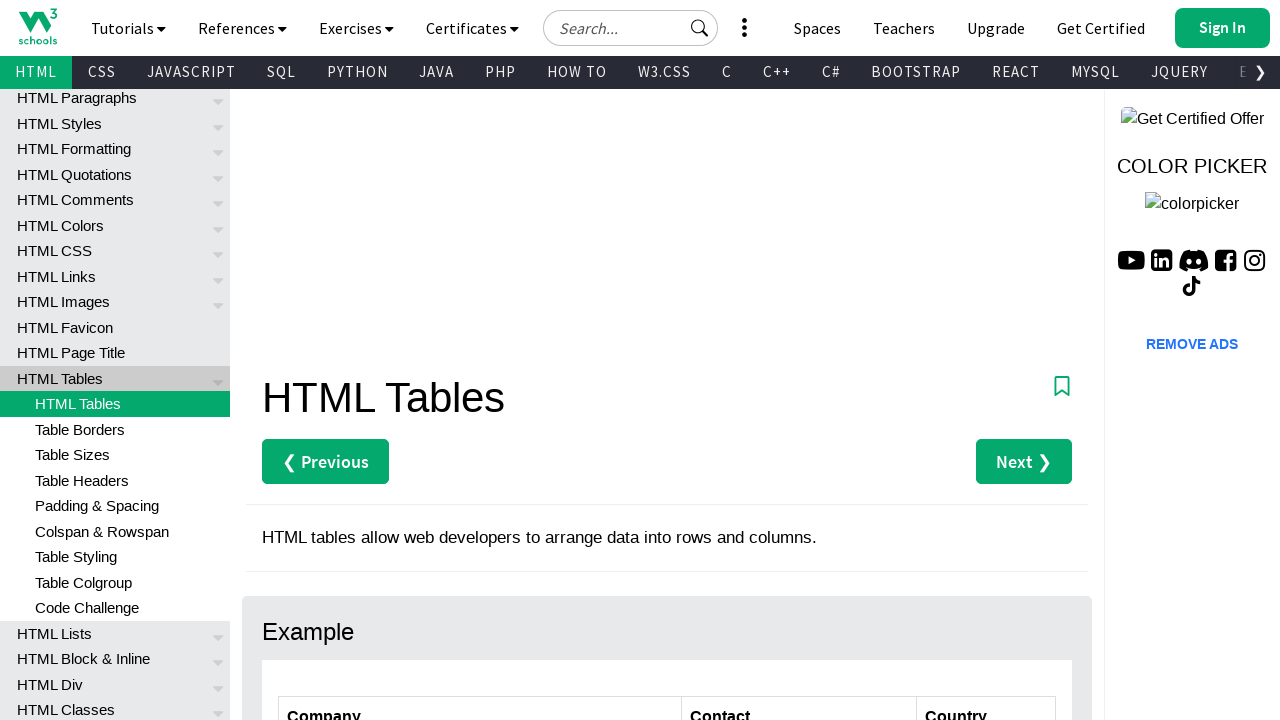

Verified that the customers table contains data rows with country information in the third column
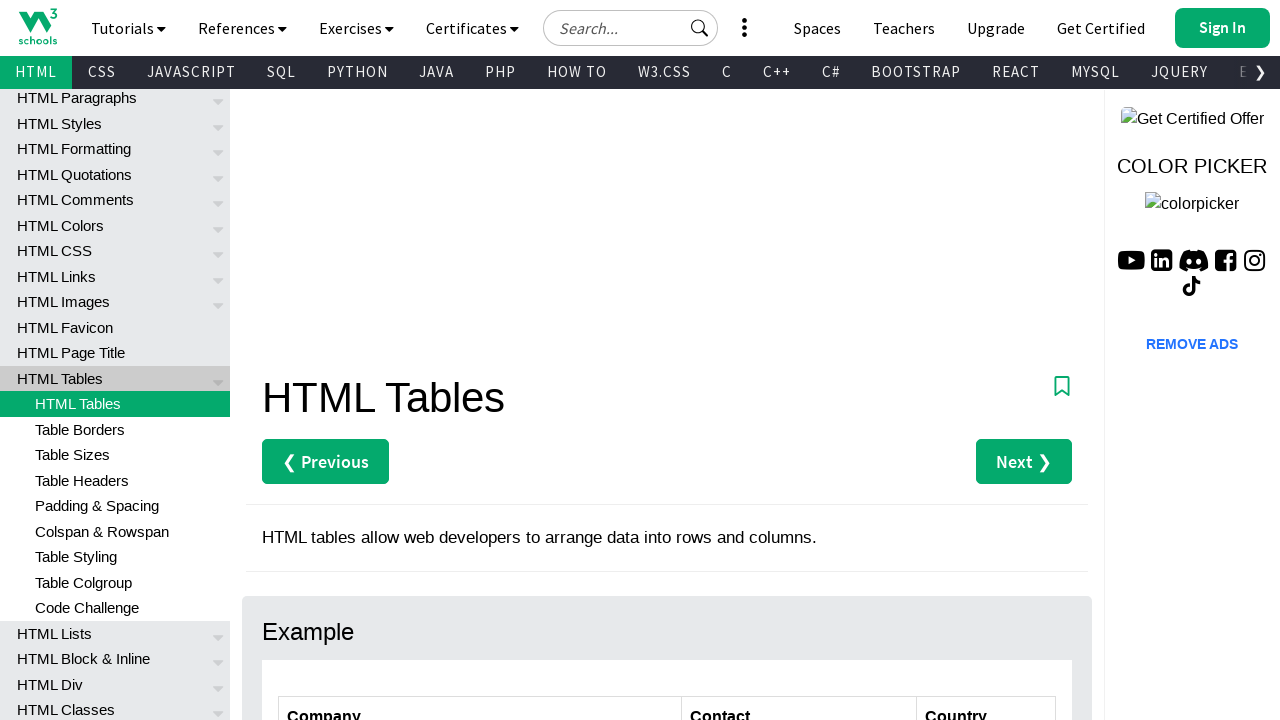

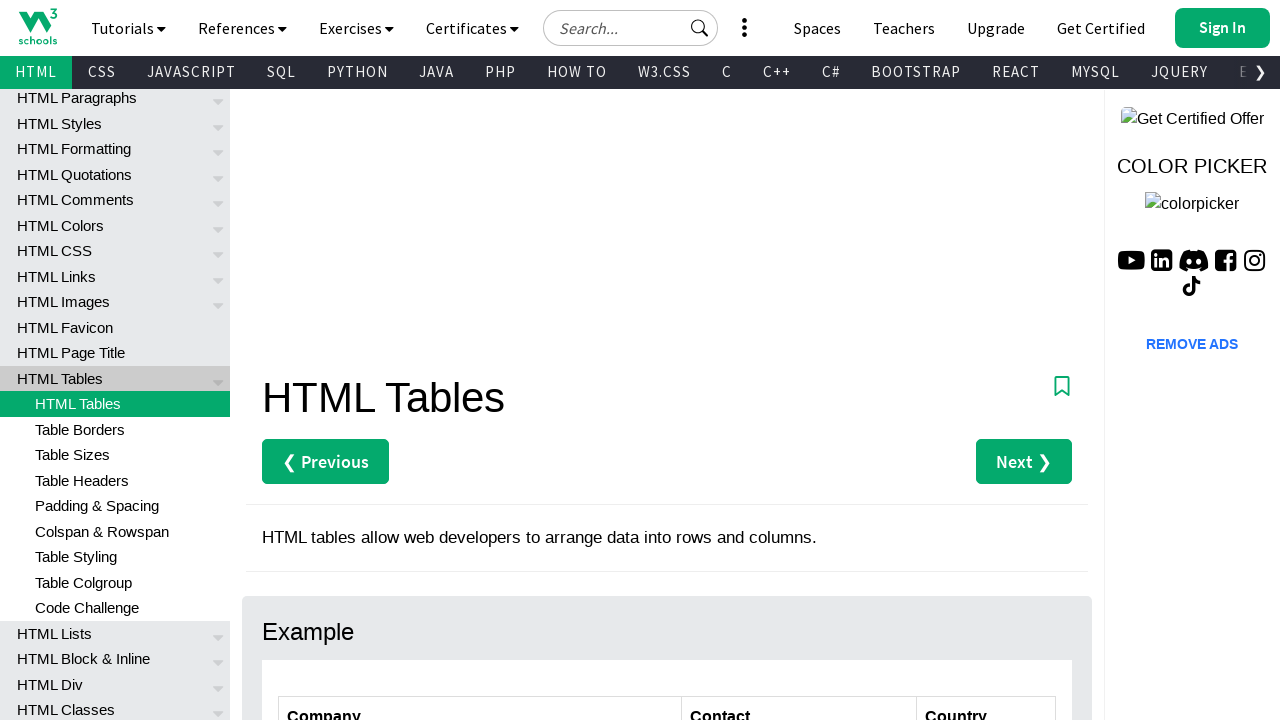